Tests drag and drop functionality from one element to another on the jQuery UI droppable demo page

Starting URL: http://jqueryui.com/droppable/

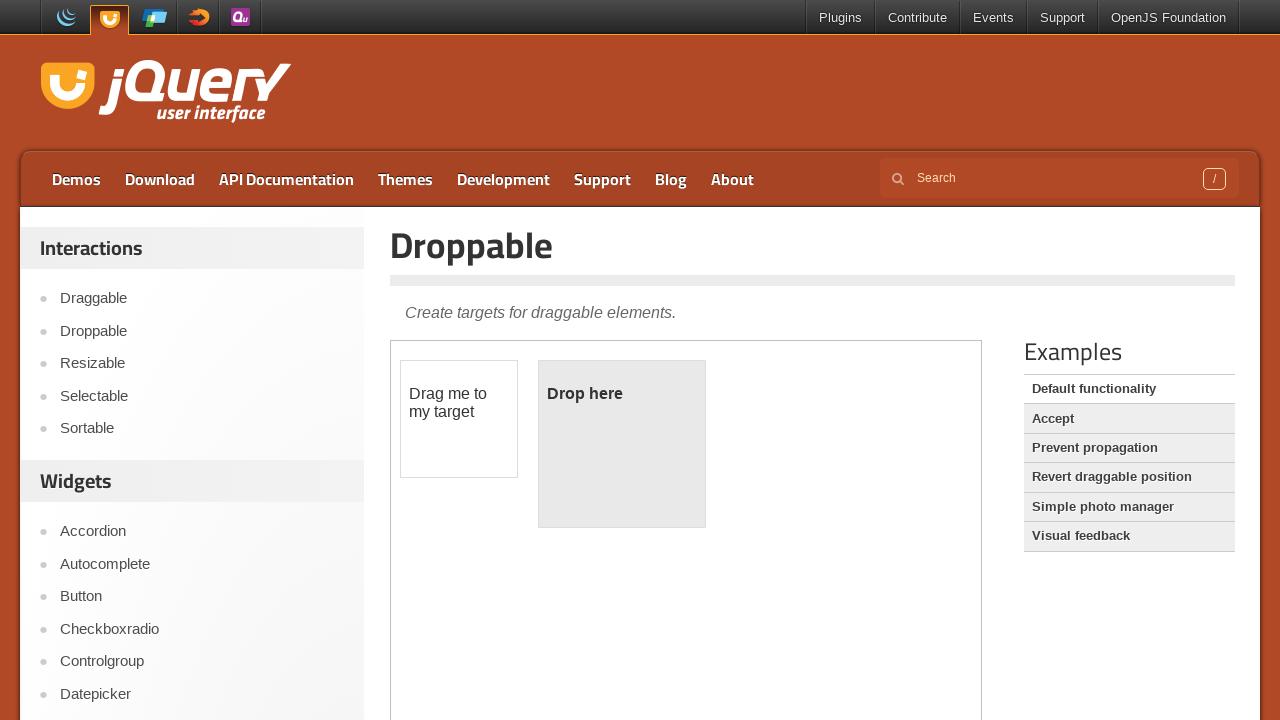

Located iframe containing draggable and droppable demo elements
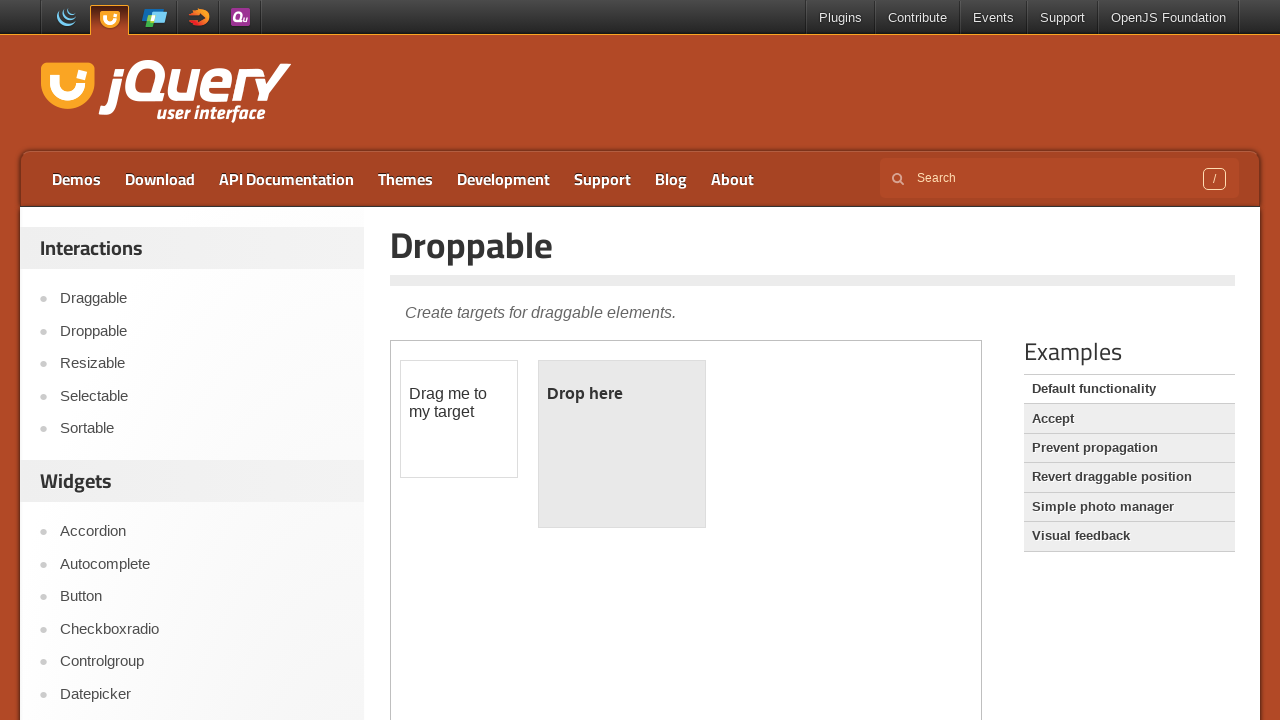

Located draggable element with ID 'draggable'
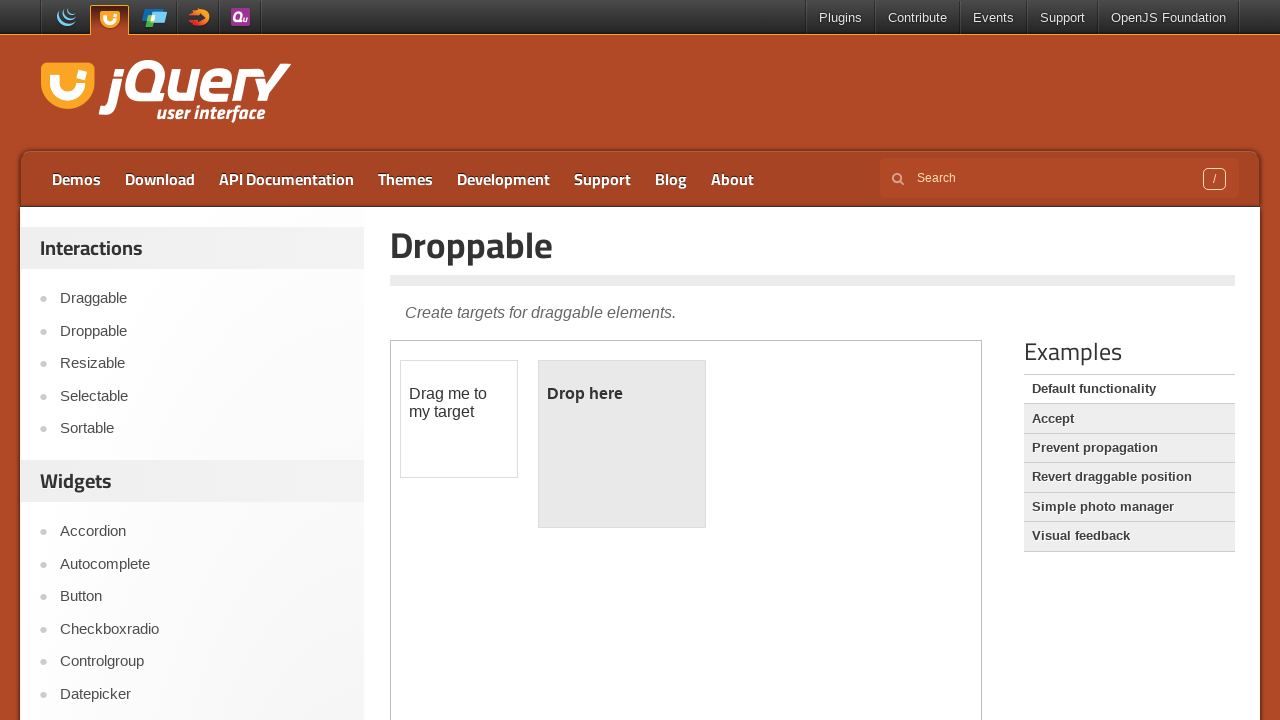

Located droppable element with ID 'droppable'
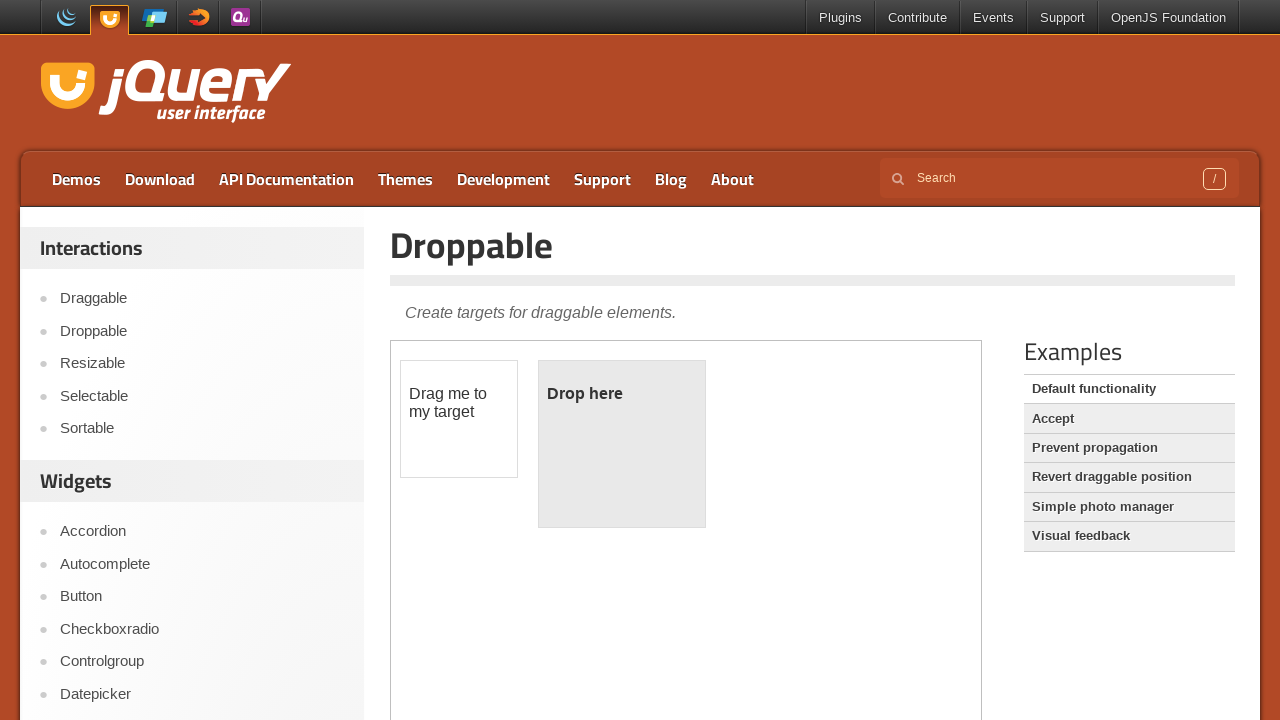

Dragged 'draggable' element to 'droppable' element at (622, 444)
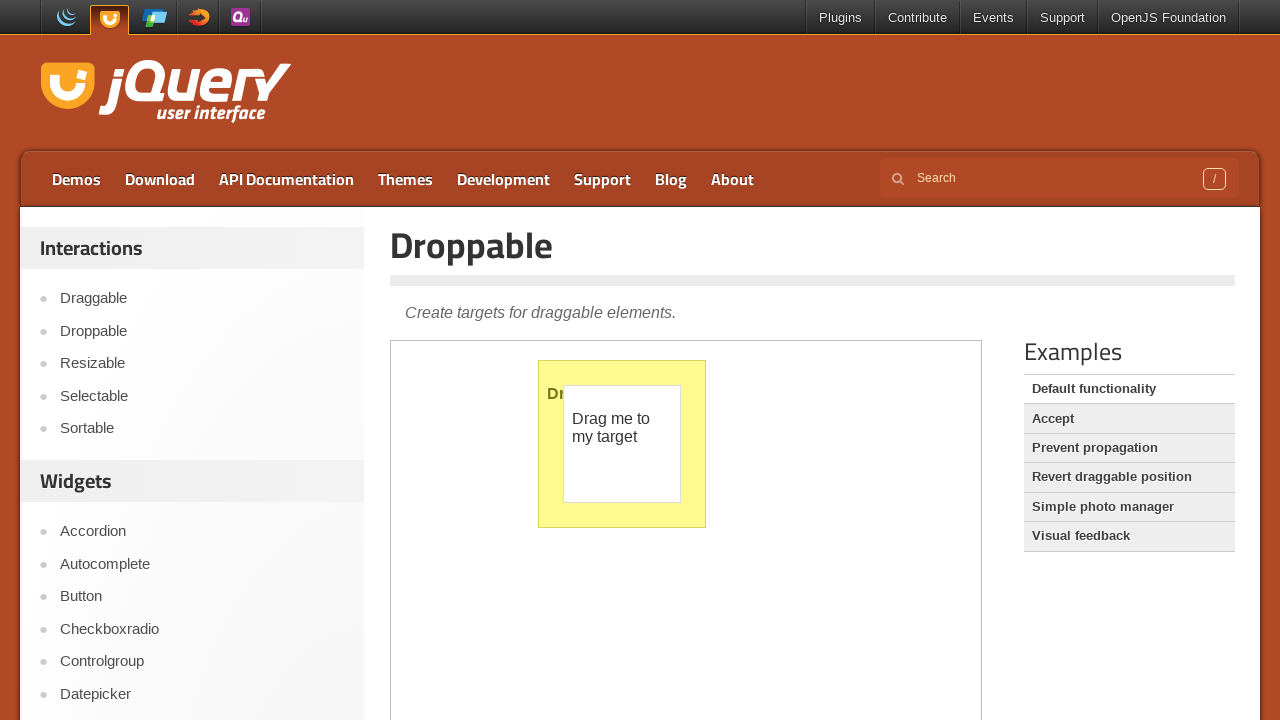

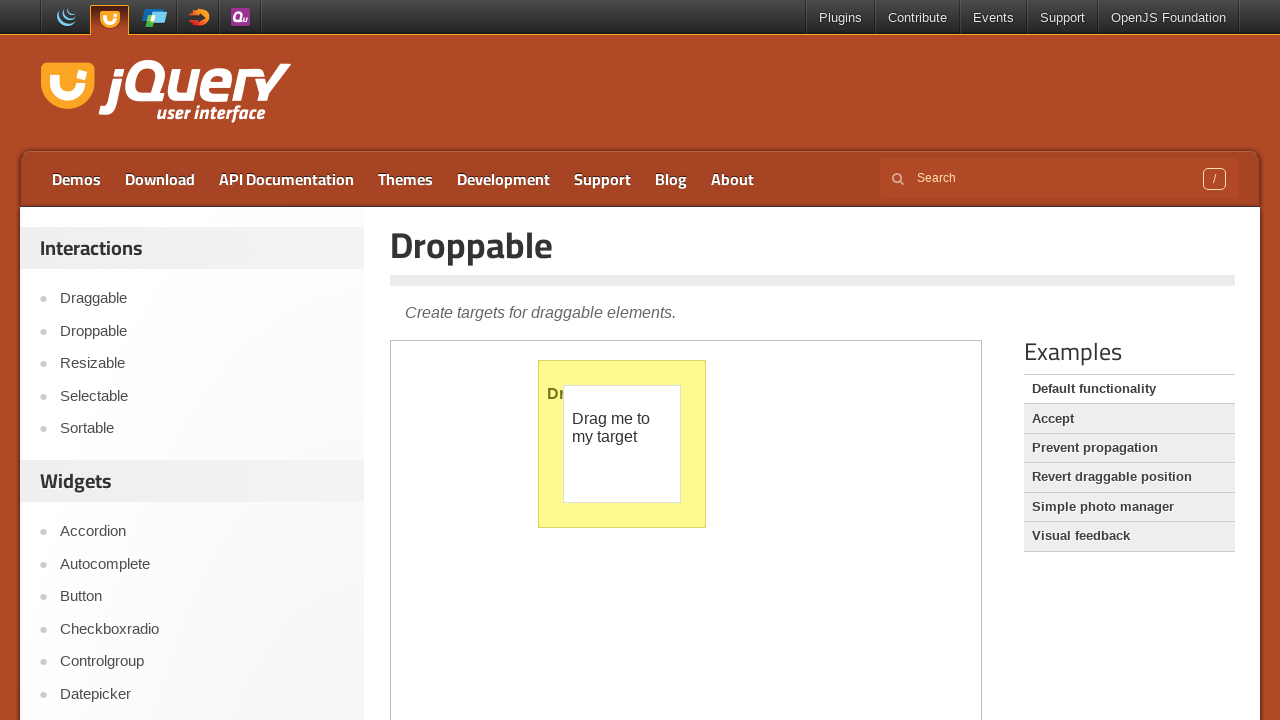